Navigates to emrah.com and clicks on a link labeled "Jitok"

Starting URL: https://emrah.com/

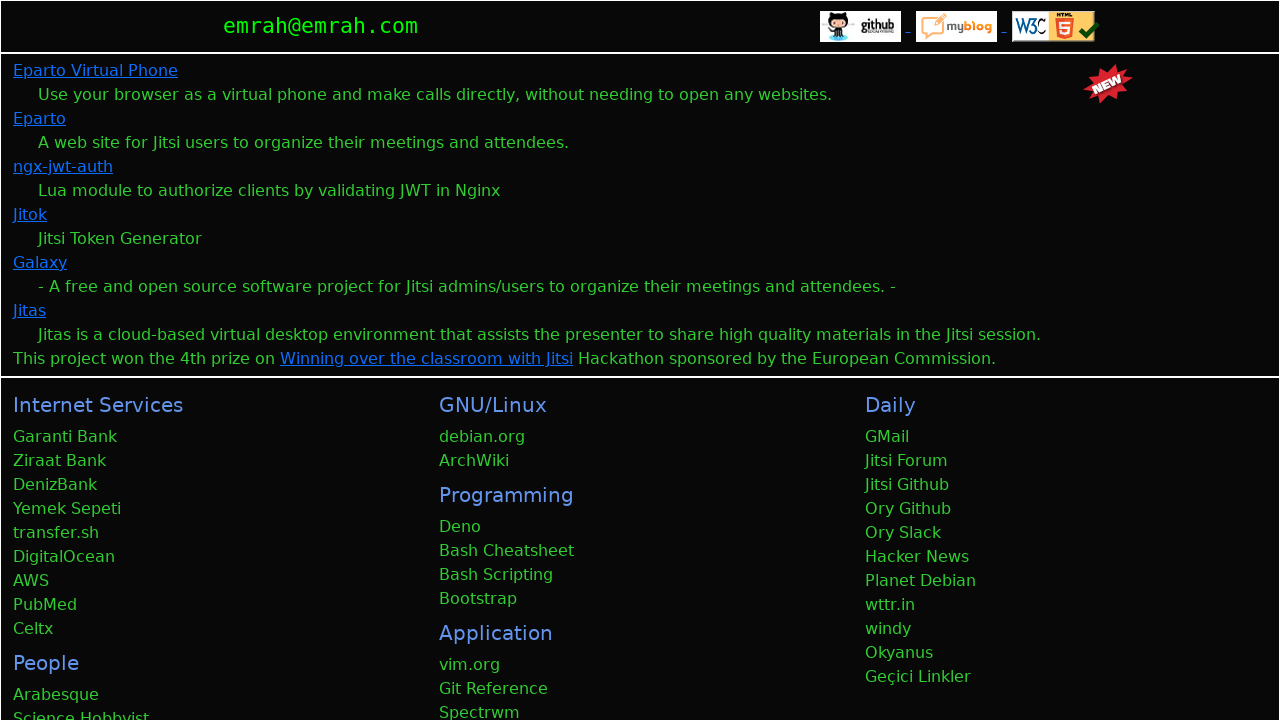

Navigated to https://emrah.com/
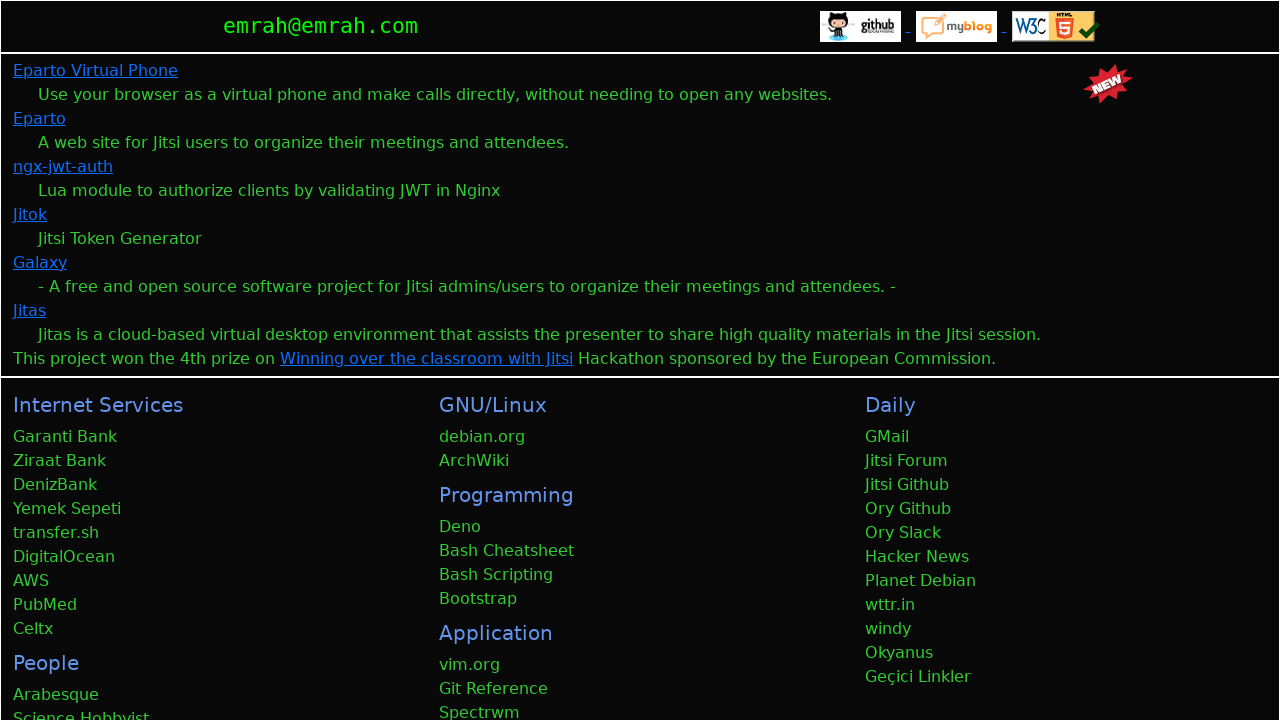

Clicked on the 'Jitok' link at (30, 214) on text=Jitok
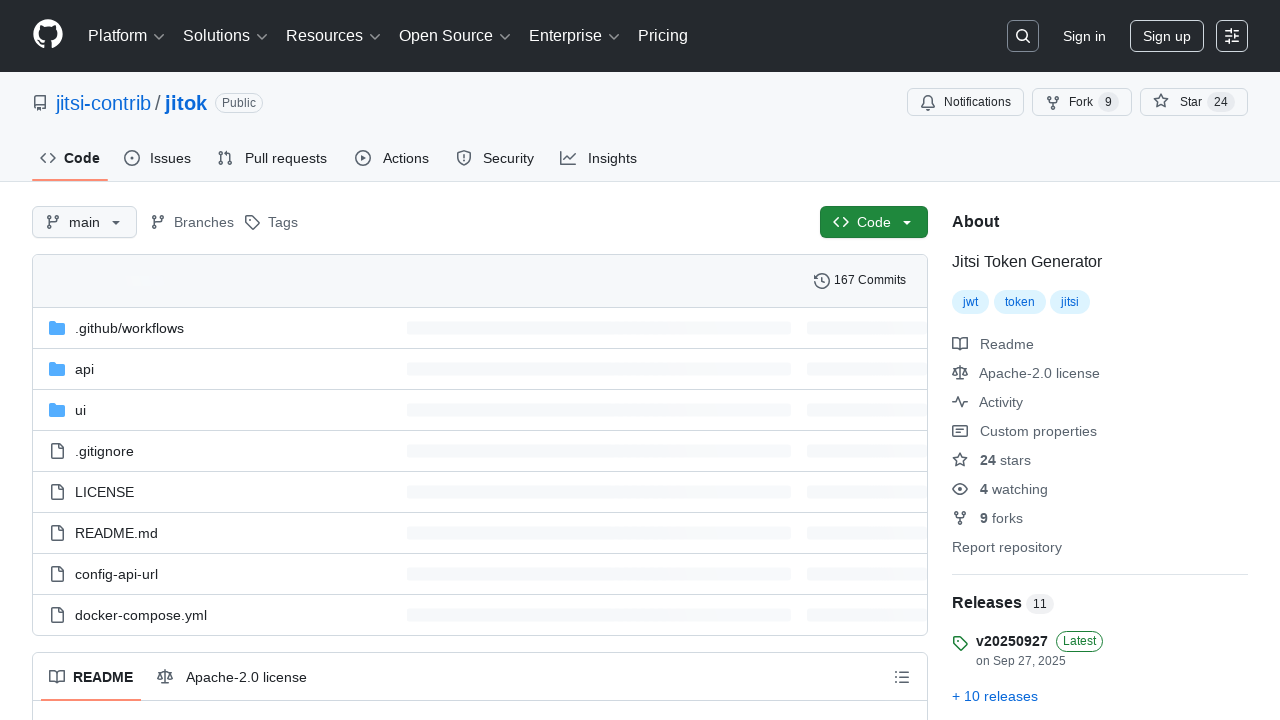

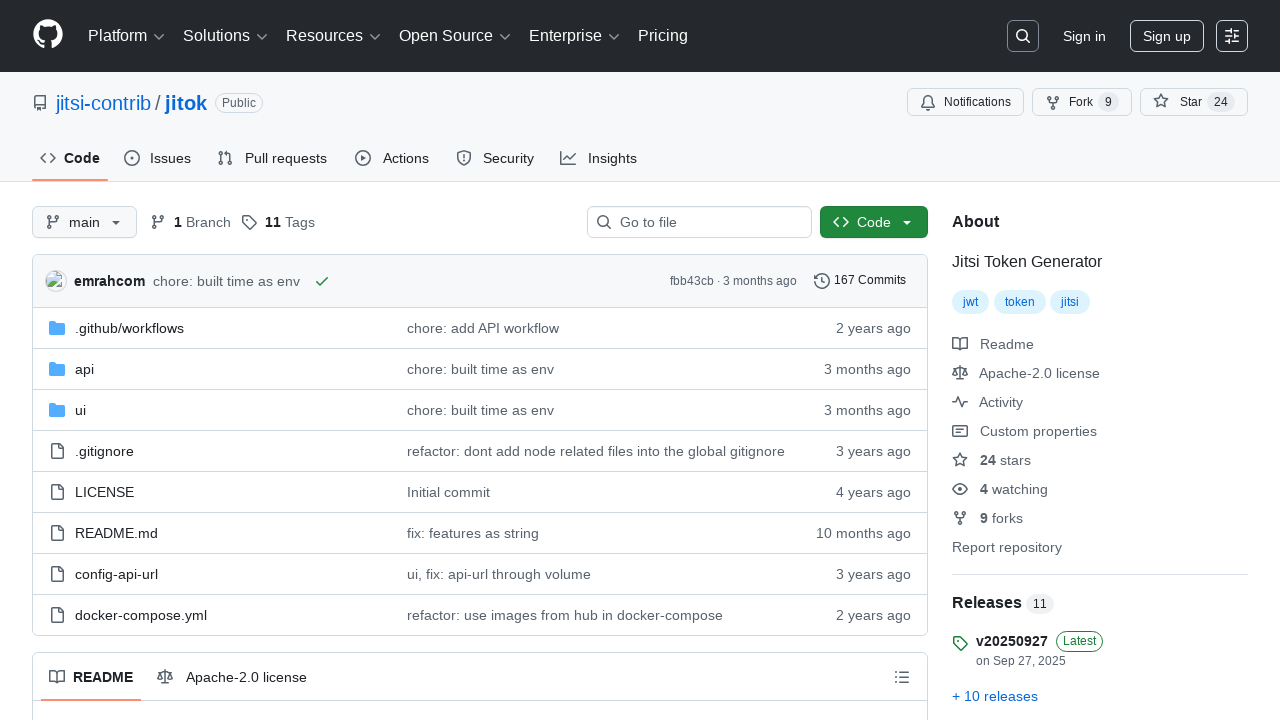